Verifies that the login button is displayed on the login page

Starting URL: https://the-internet.herokuapp.com/

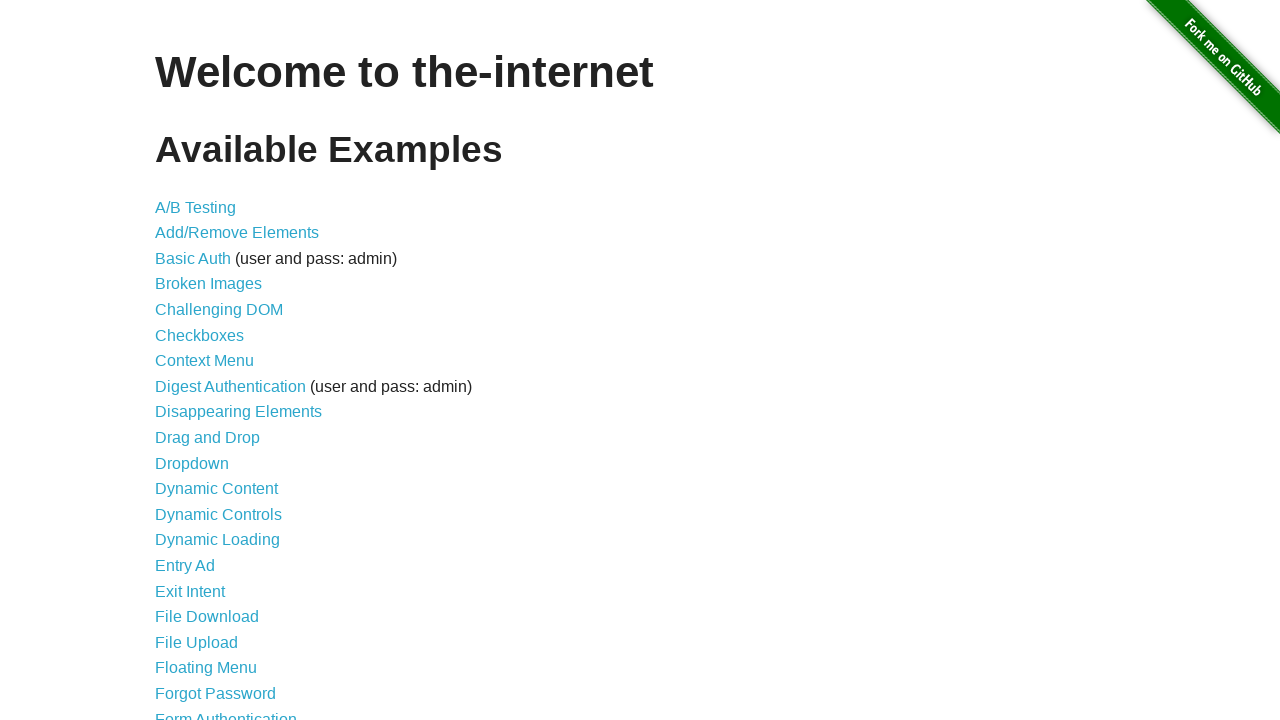

Clicked on Form Authentication link at (226, 712) on xpath=//*[@id="content"]/ul/li[21]/a
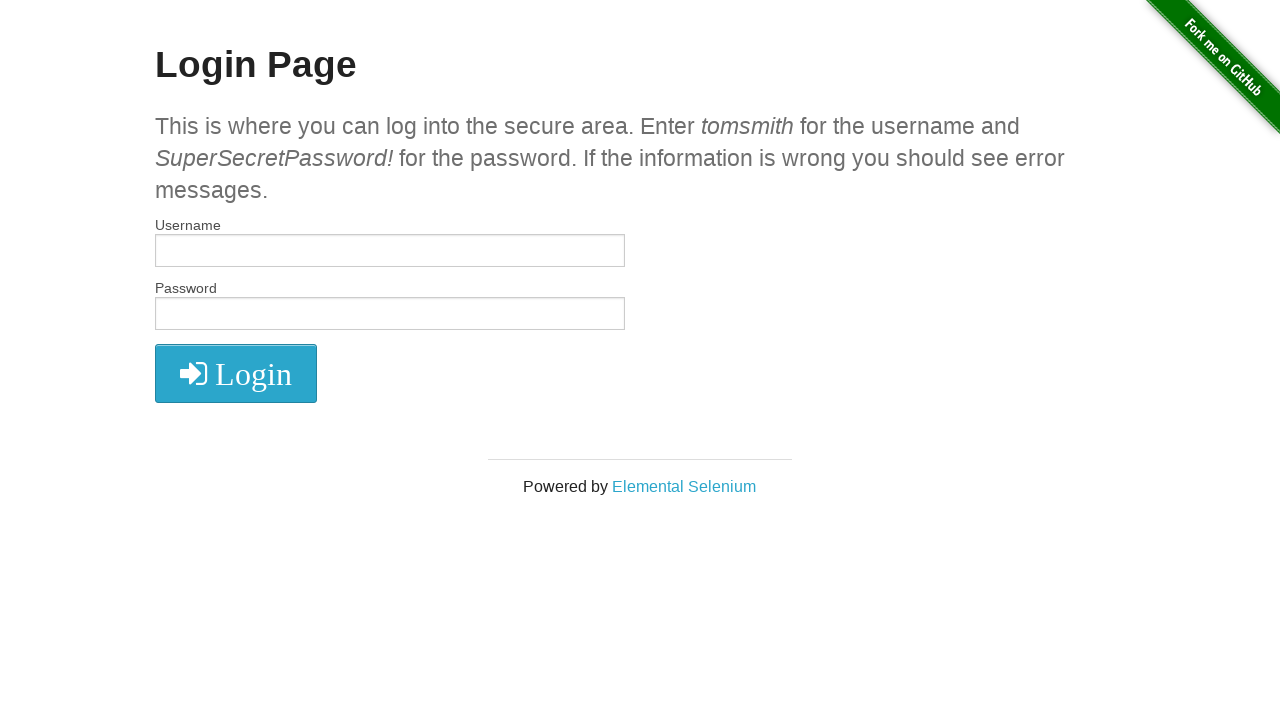

Verified that the login button is displayed on the login page
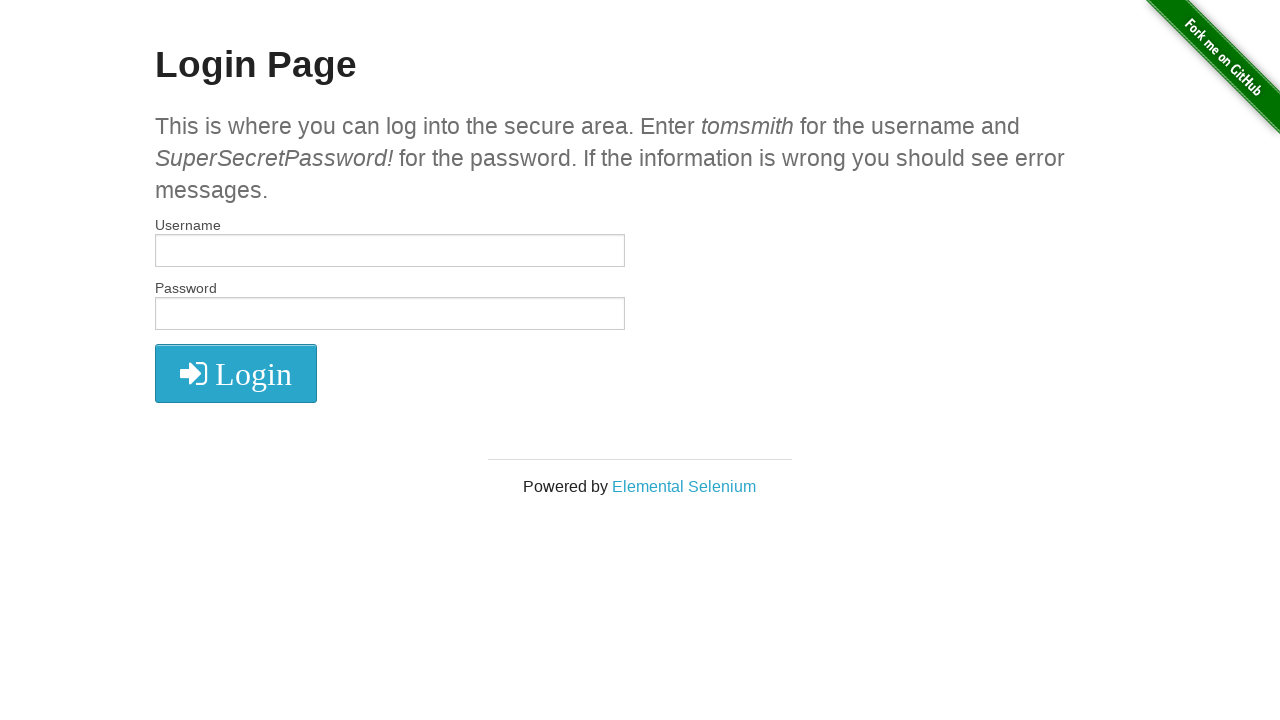

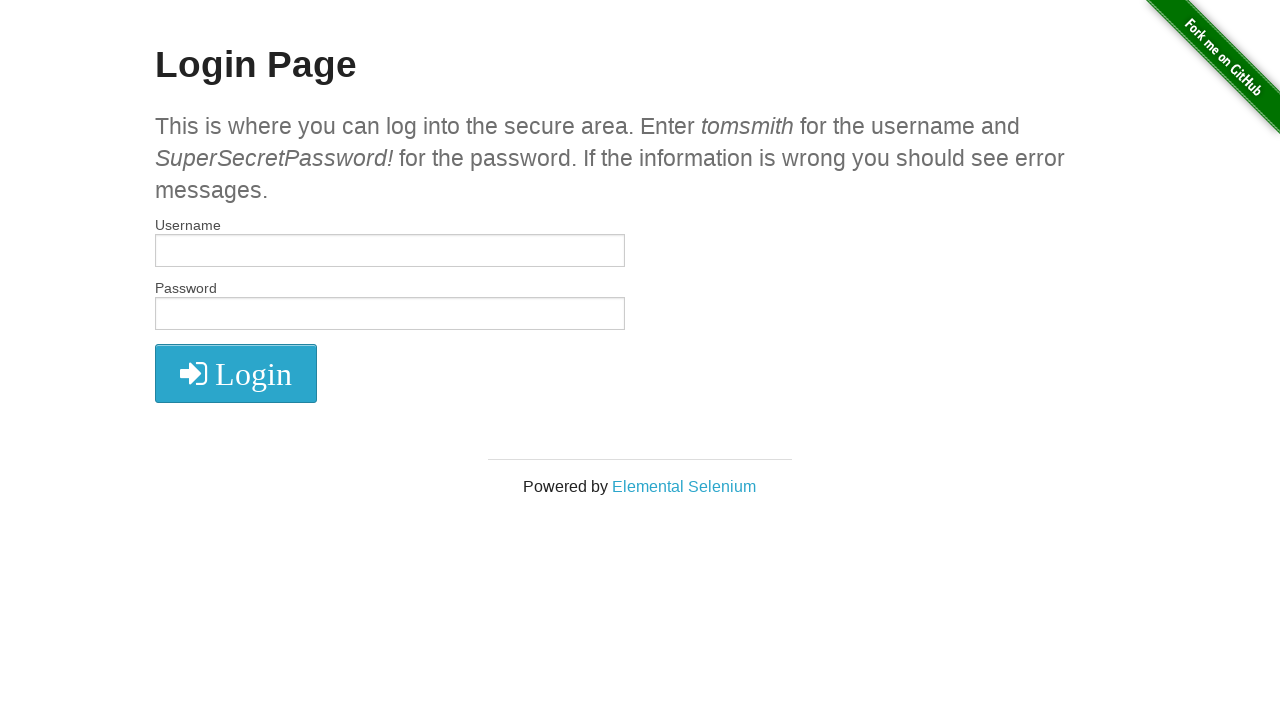